Tests that the Clear completed button is hidden when no items are completed

Starting URL: https://demo.playwright.dev/todomvc

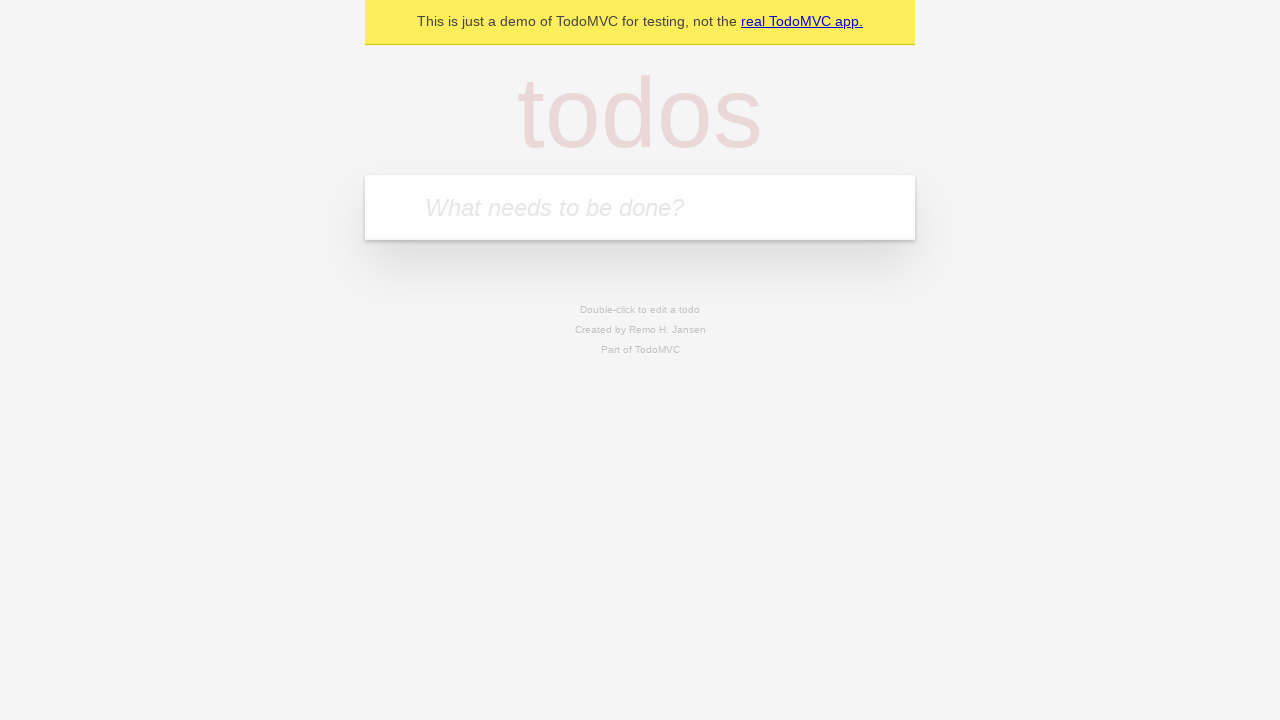

Filled new todo input with 'Book doctor appointment' on .new-todo
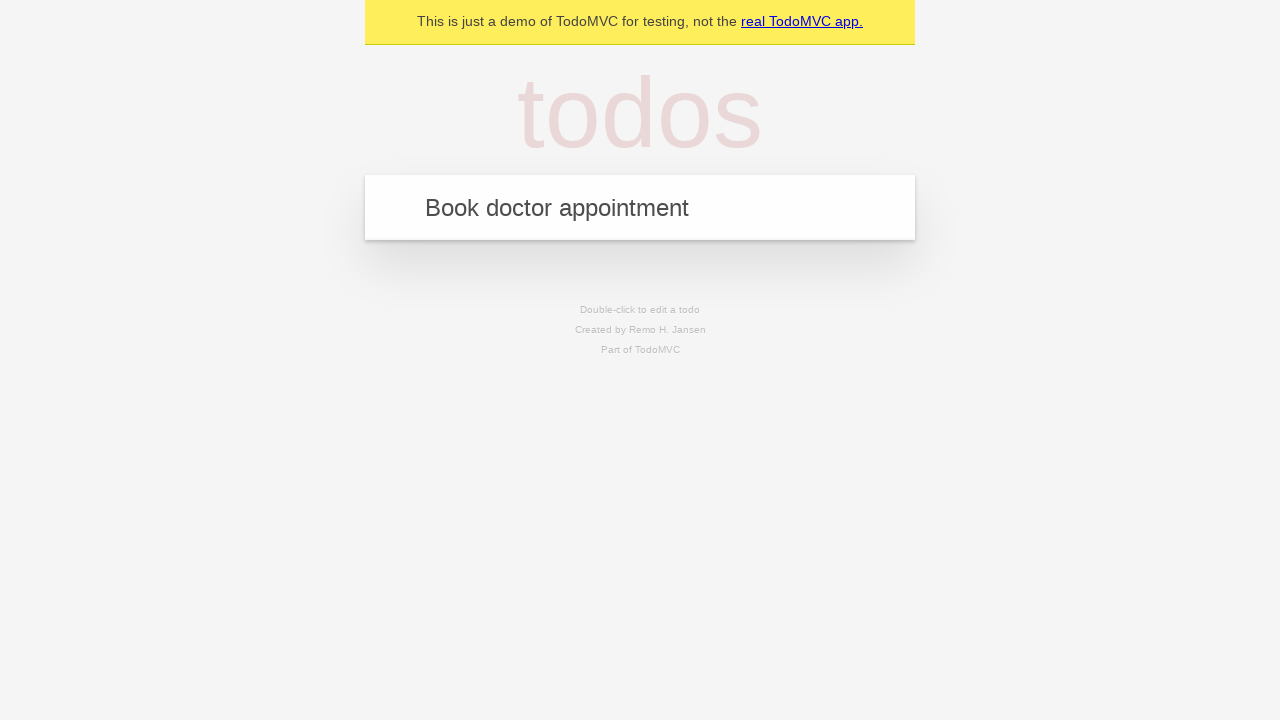

Pressed Enter to create first todo item on .new-todo
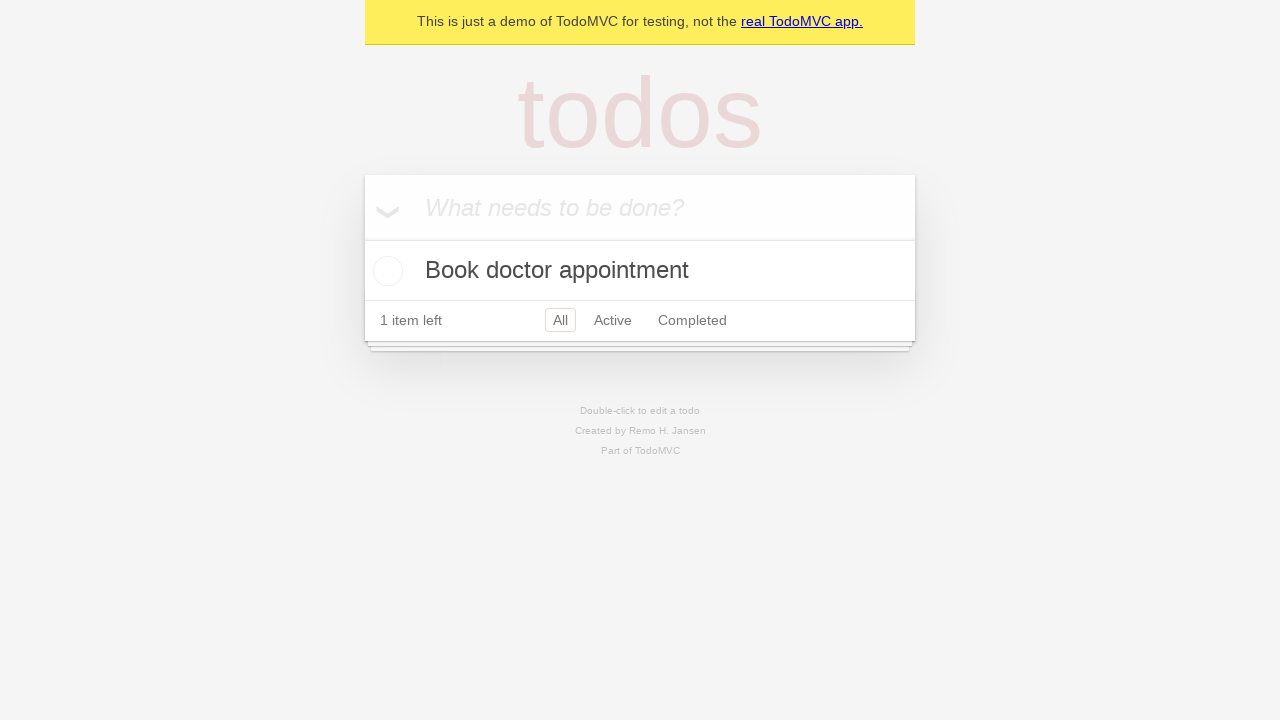

Filled new todo input with 'Buy birthday gift for Mom' on .new-todo
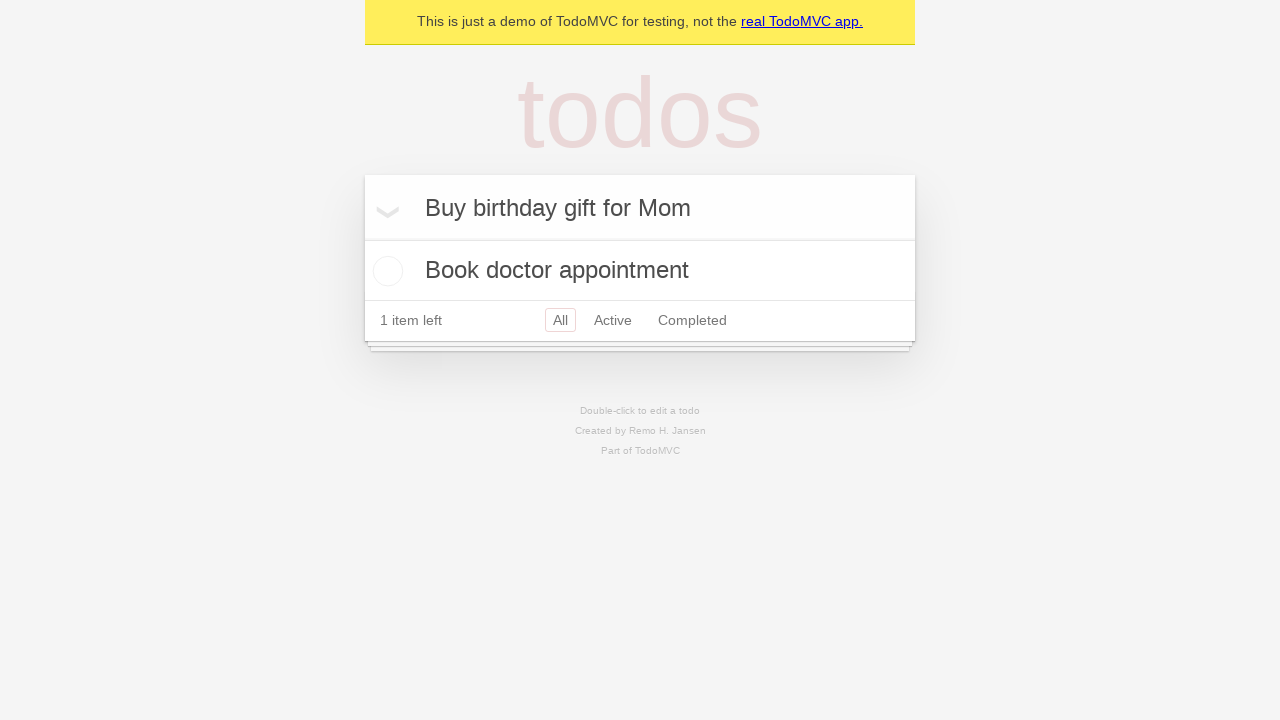

Pressed Enter to create second todo item on .new-todo
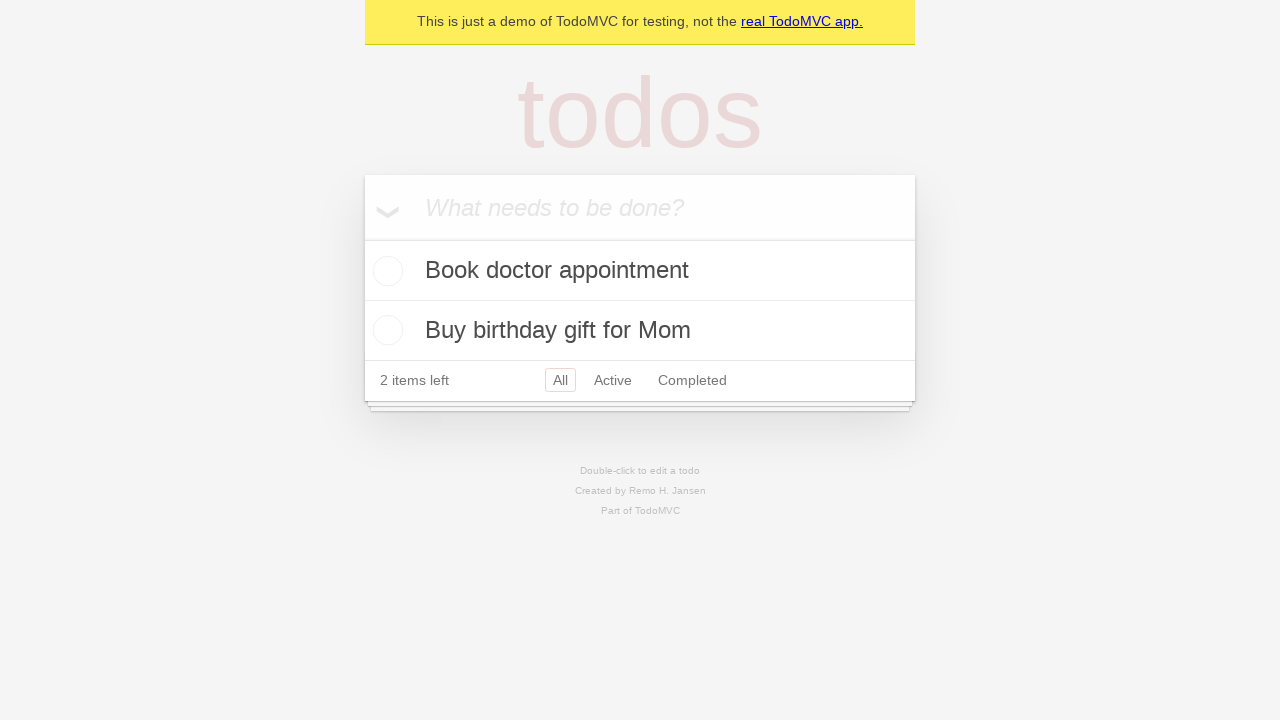

Filled new todo input with 'Find place for vacation' on .new-todo
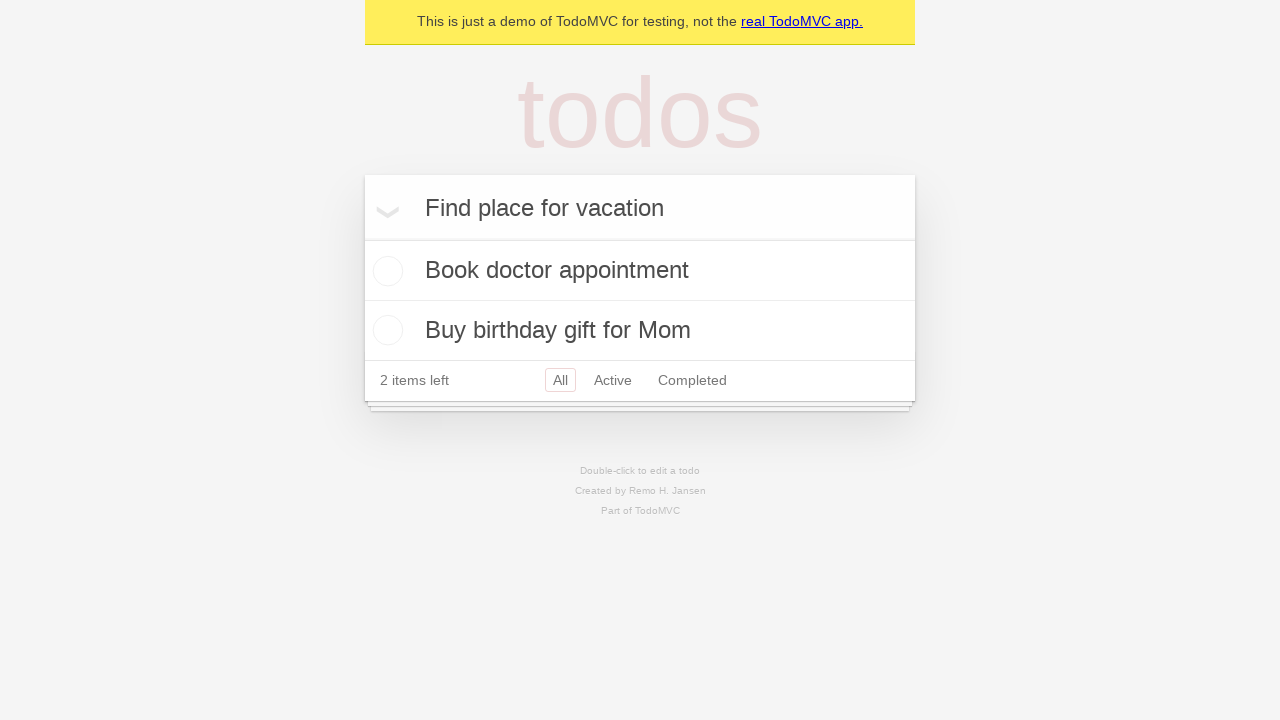

Pressed Enter to create third todo item on .new-todo
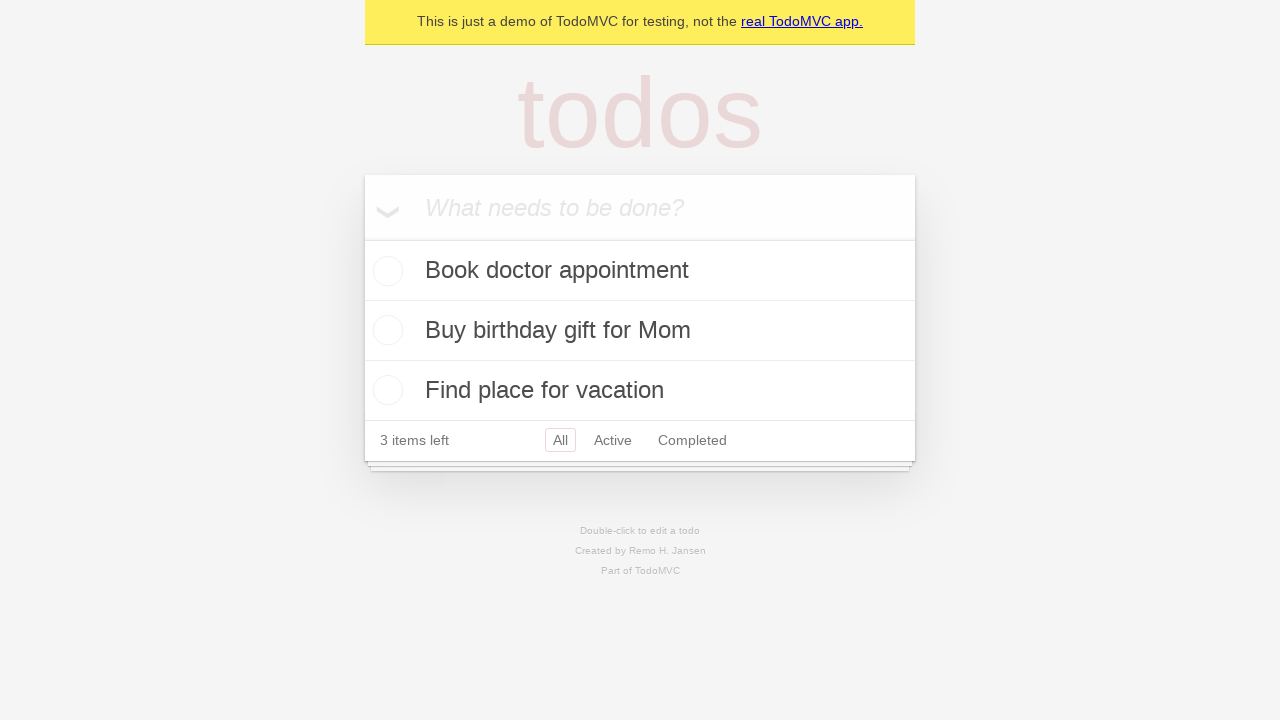

Verified 'Clear completed' button does not exist when no items are completed
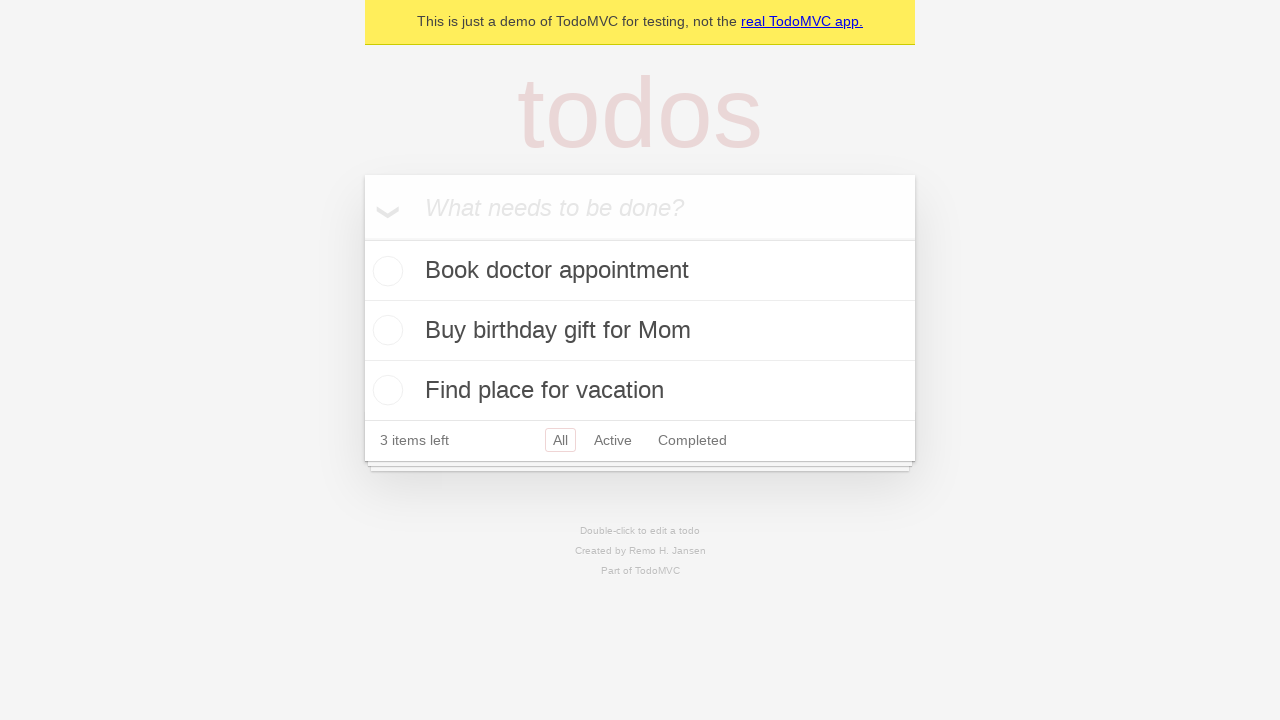

Checked the first todo item to mark it as completed at (385, 271) on .todo-list li .toggle >> nth=0
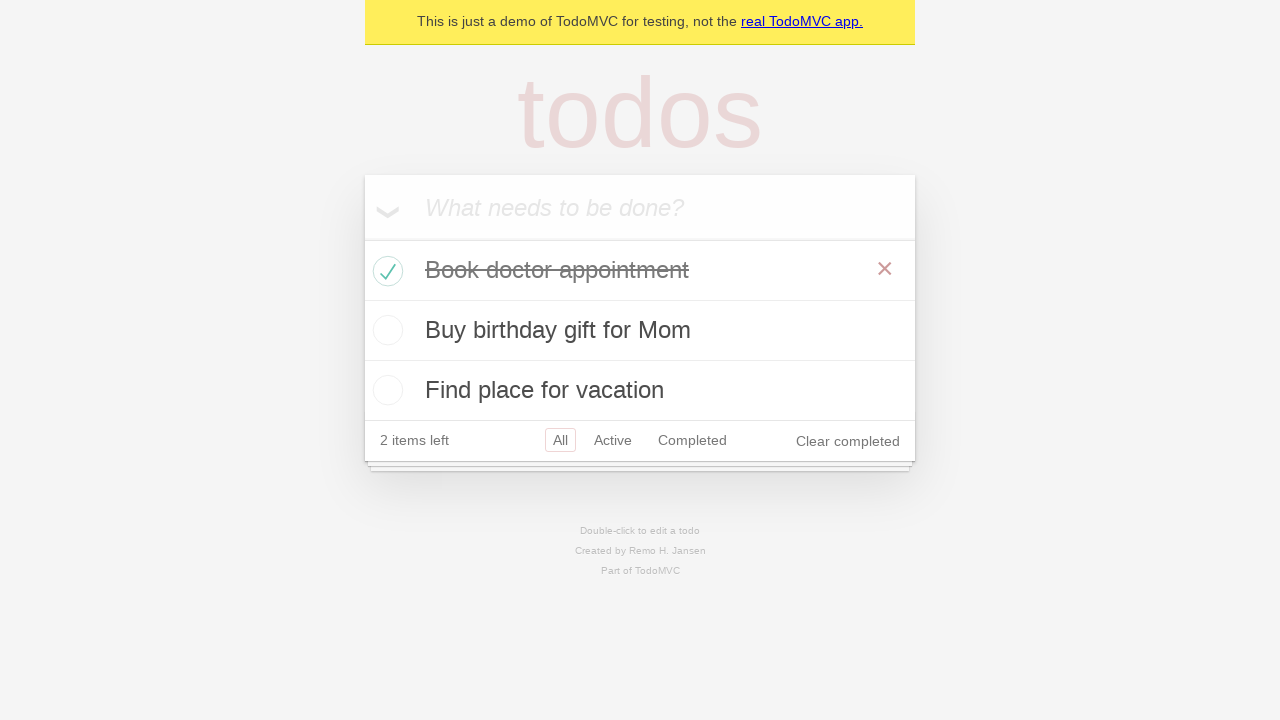

Unchecked the first todo item to mark it as incomplete at (385, 271) on .todo-list li .toggle >> nth=0
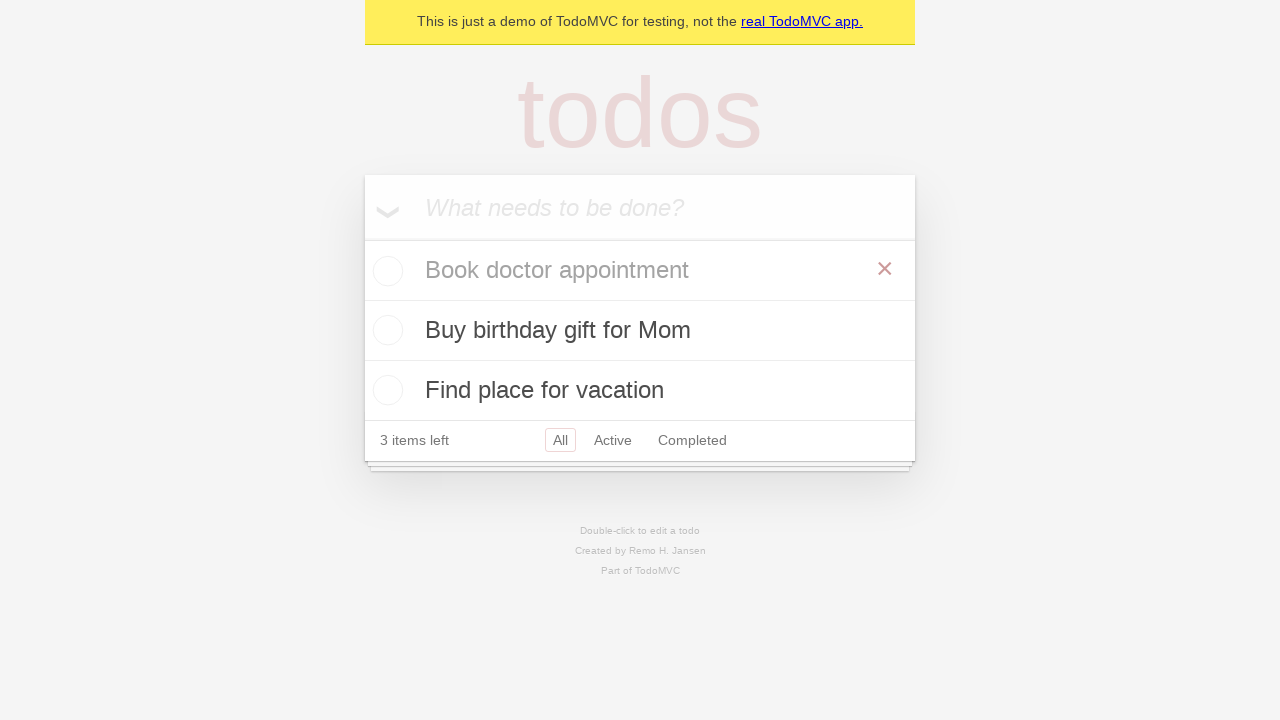

Verified 'Clear completed' button remains hidden after unmarking the todo item
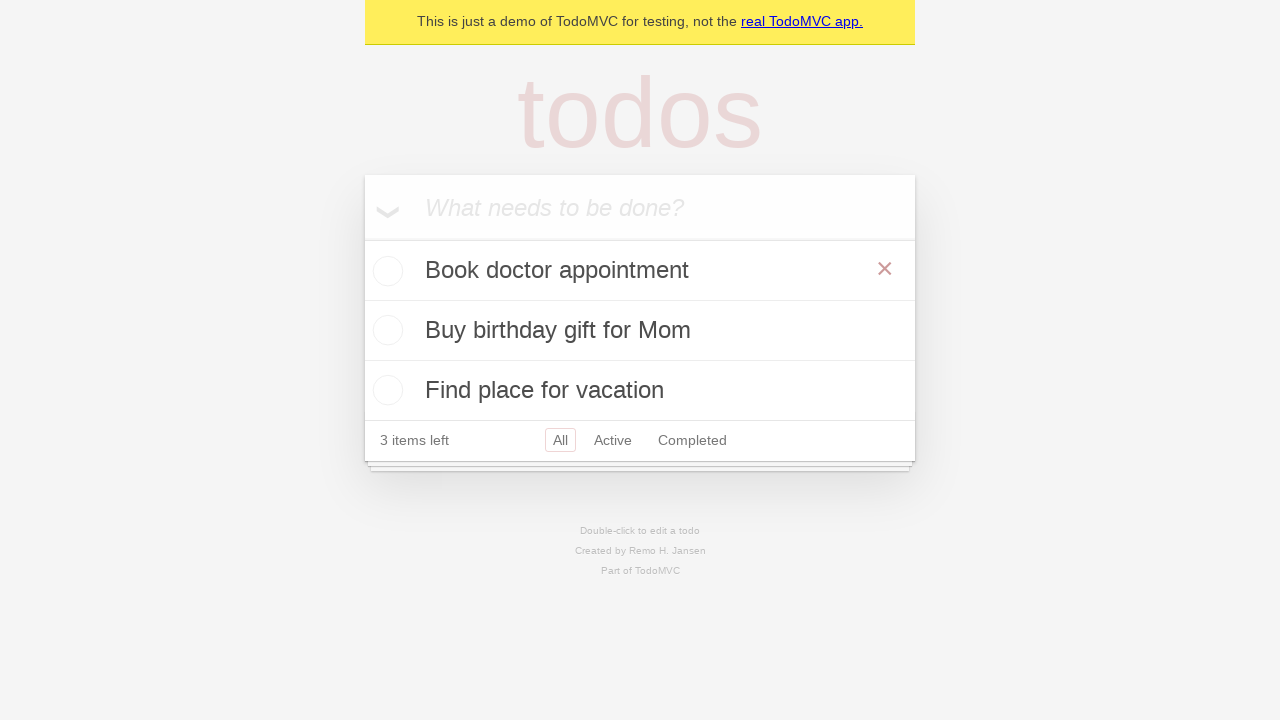

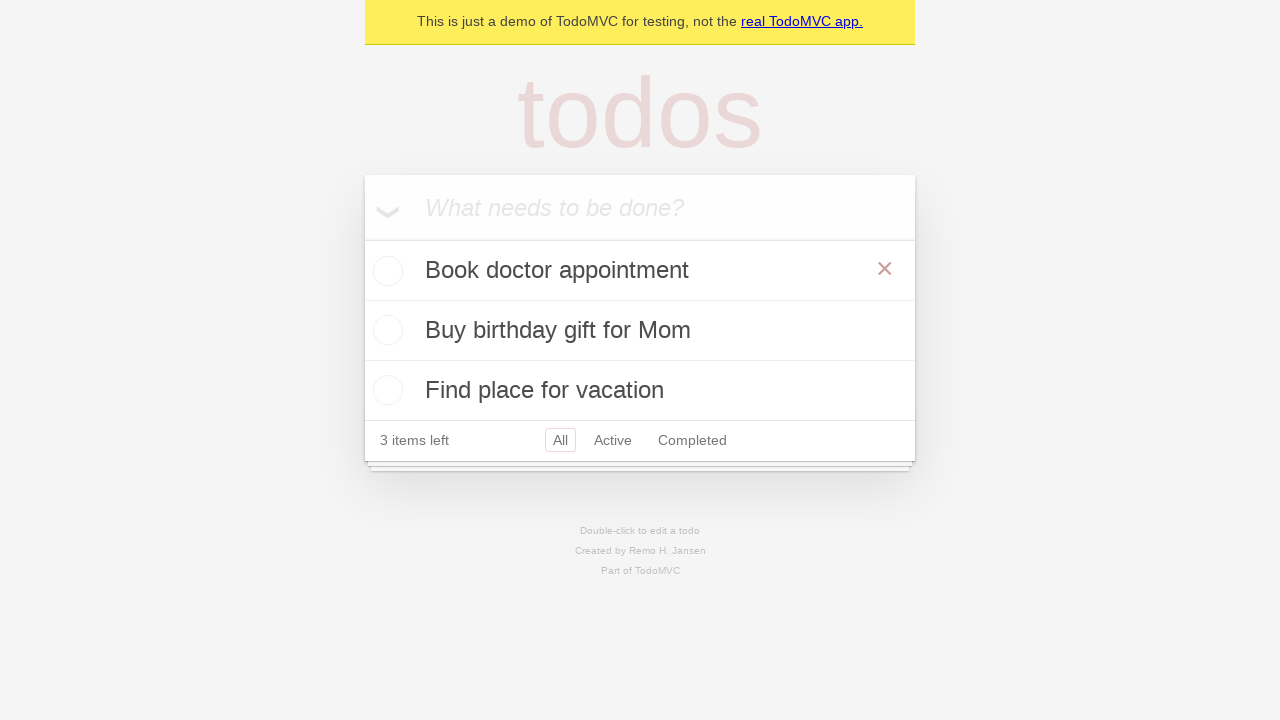